Tests dropdown selection functionality by selecting year, month, and day values using different selection methods

Starting URL: https://testcenter.techproeducation.com/index.php?page=dropdown

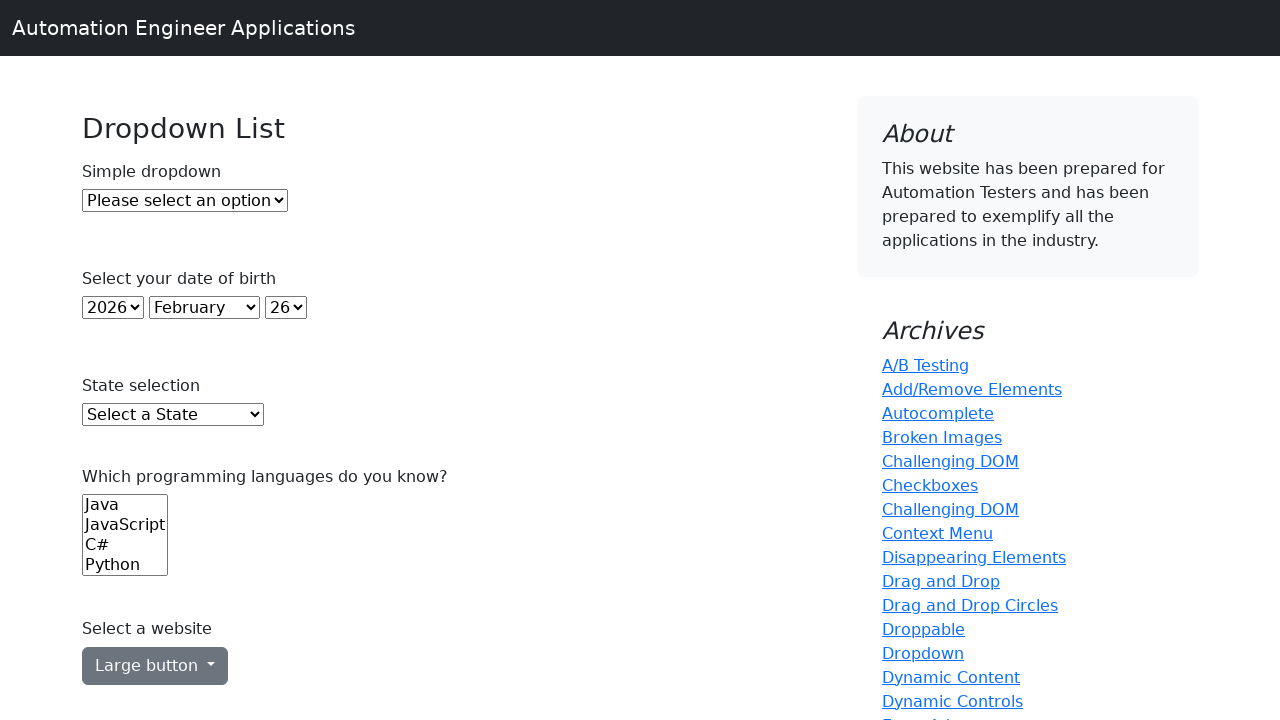

Selected year 2000 using index 22 from year dropdown on select#year
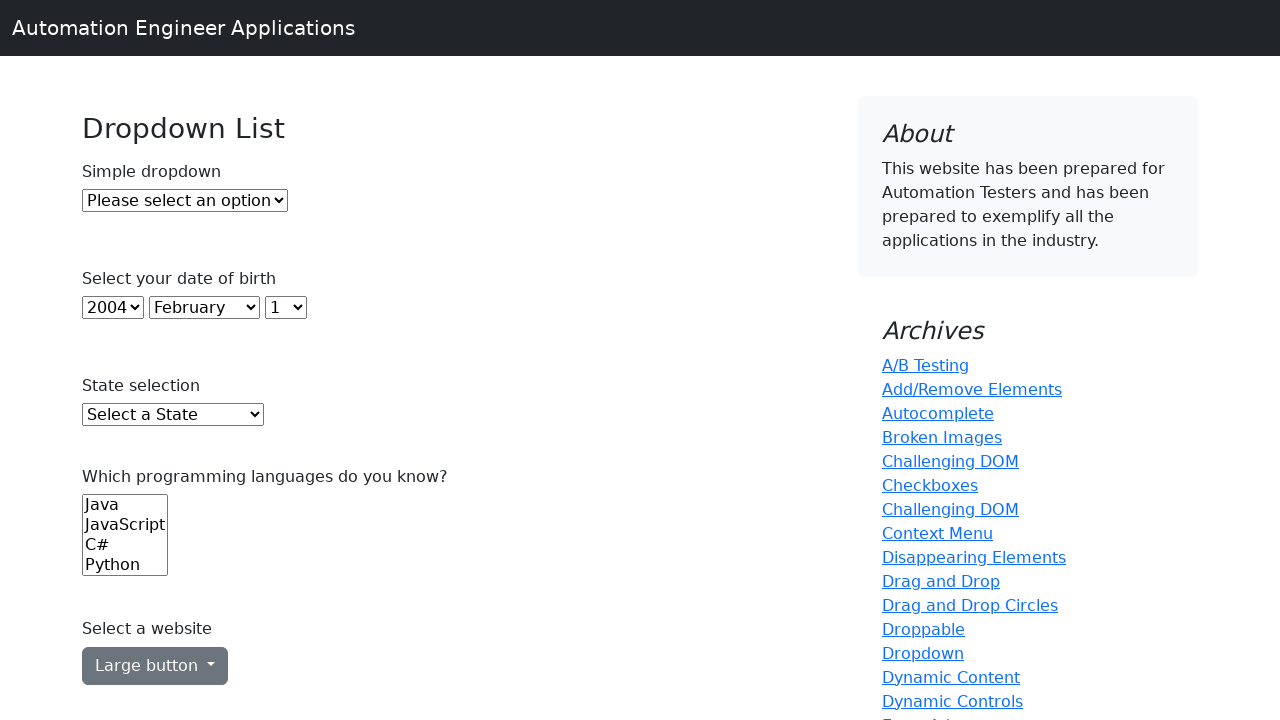

Selected January (value=0) from month dropdown on select#month
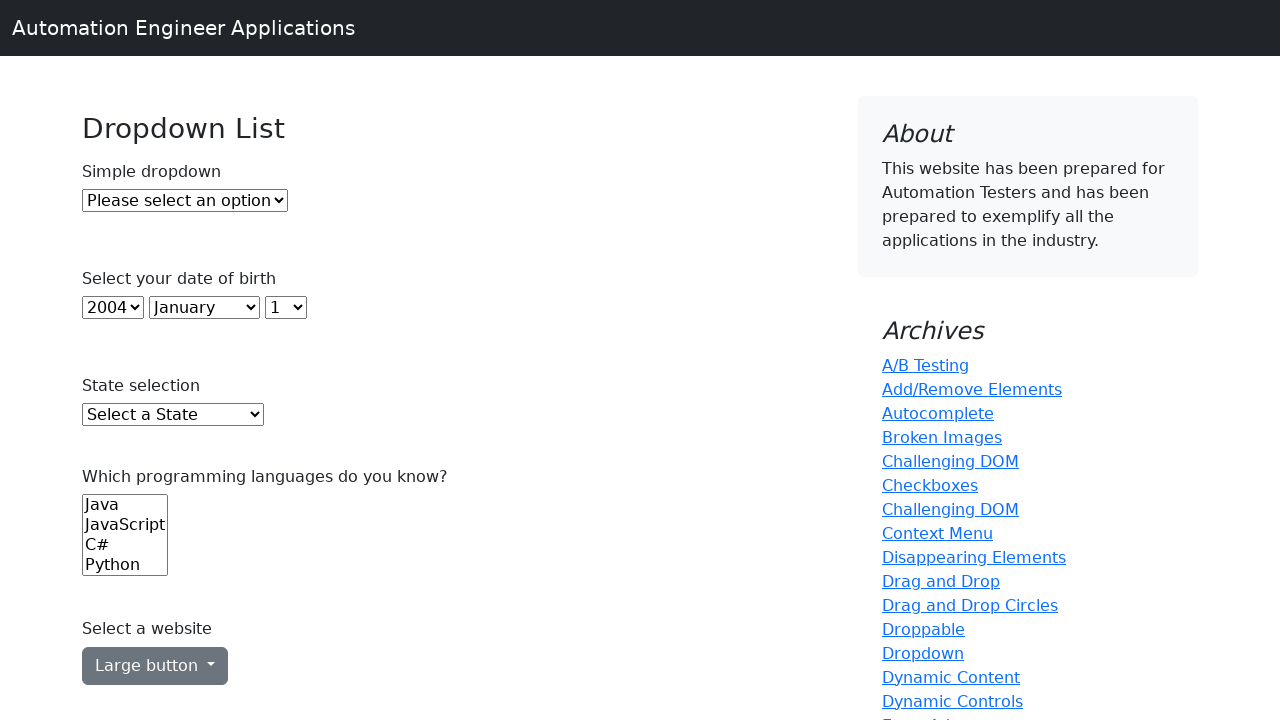

Selected day 10 using visible text from day dropdown on select#day
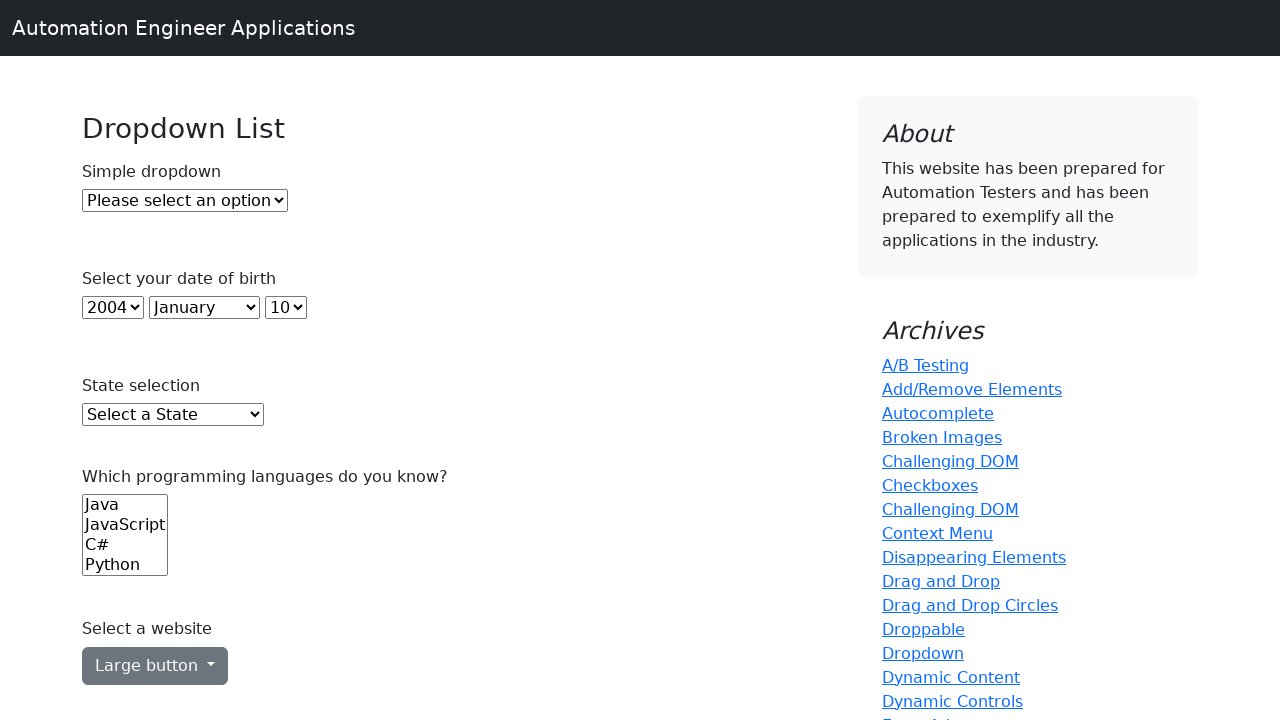

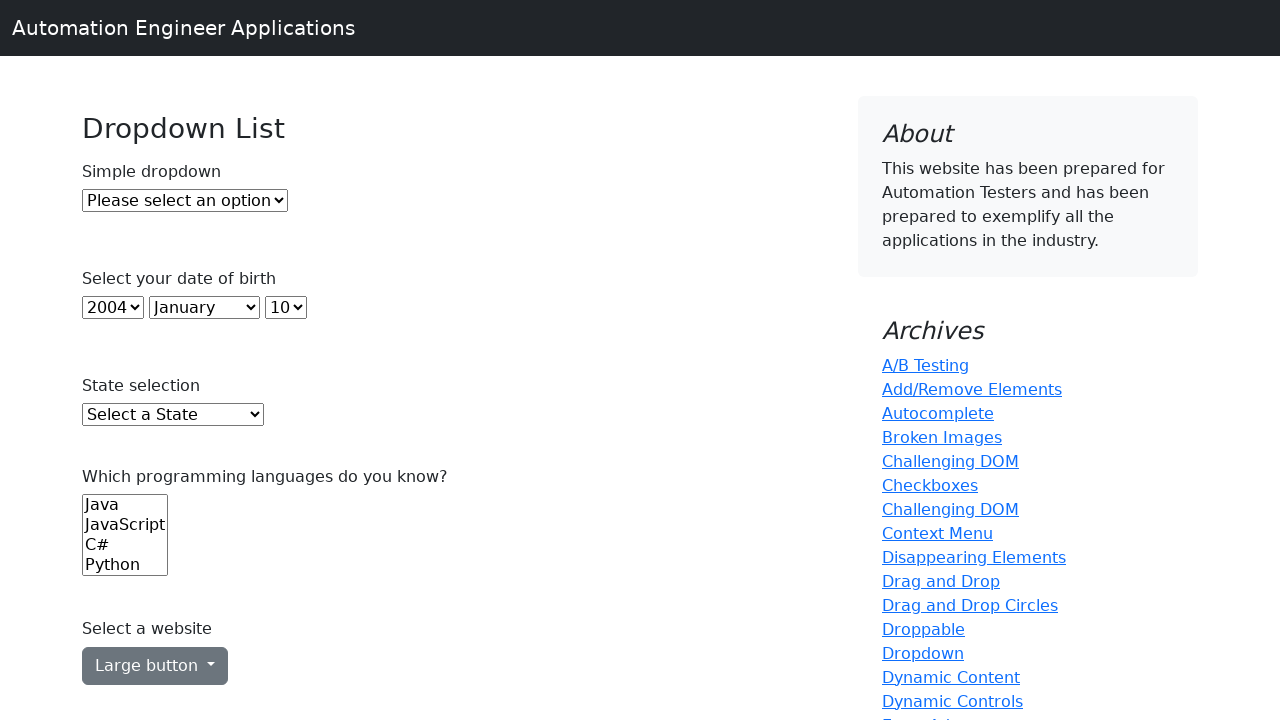